Tests JavaScript prompt dialog by clicking a button, entering text in the prompt, and accepting it

Starting URL: https://the-internet.herokuapp.com/javascript_alerts

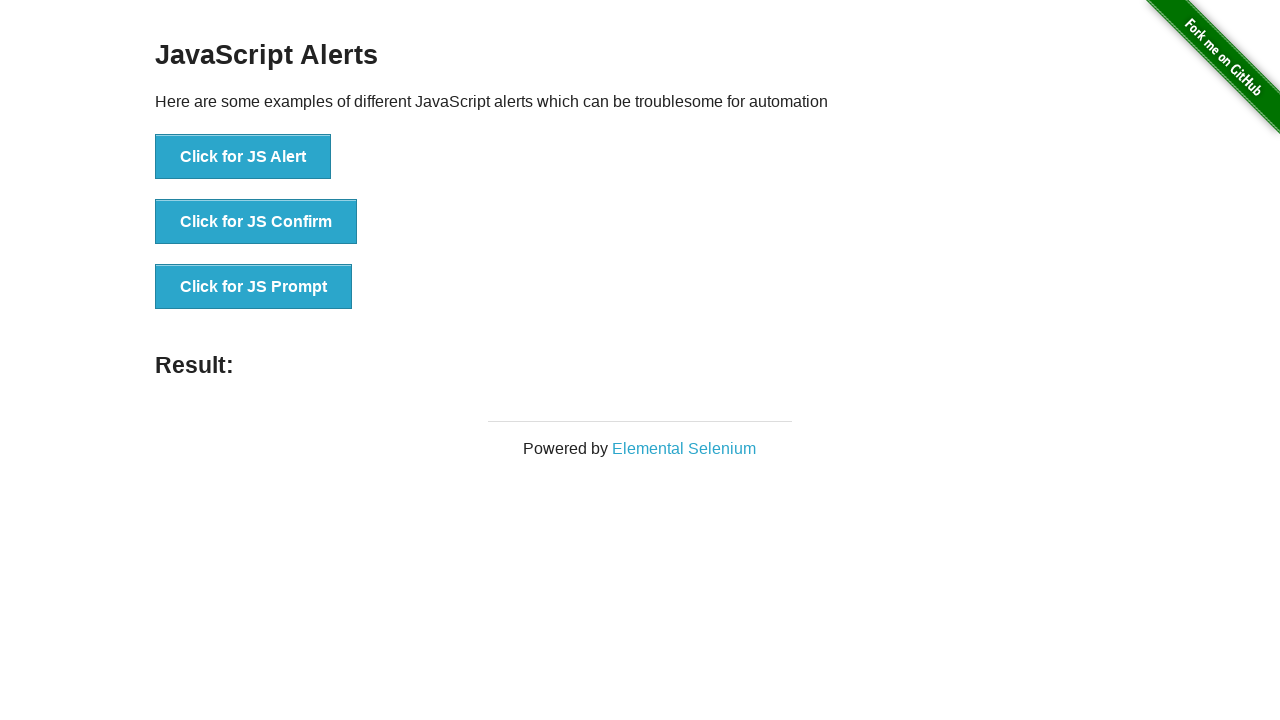

Set up dialog handler to accept prompt with text 'Test typing in alert'
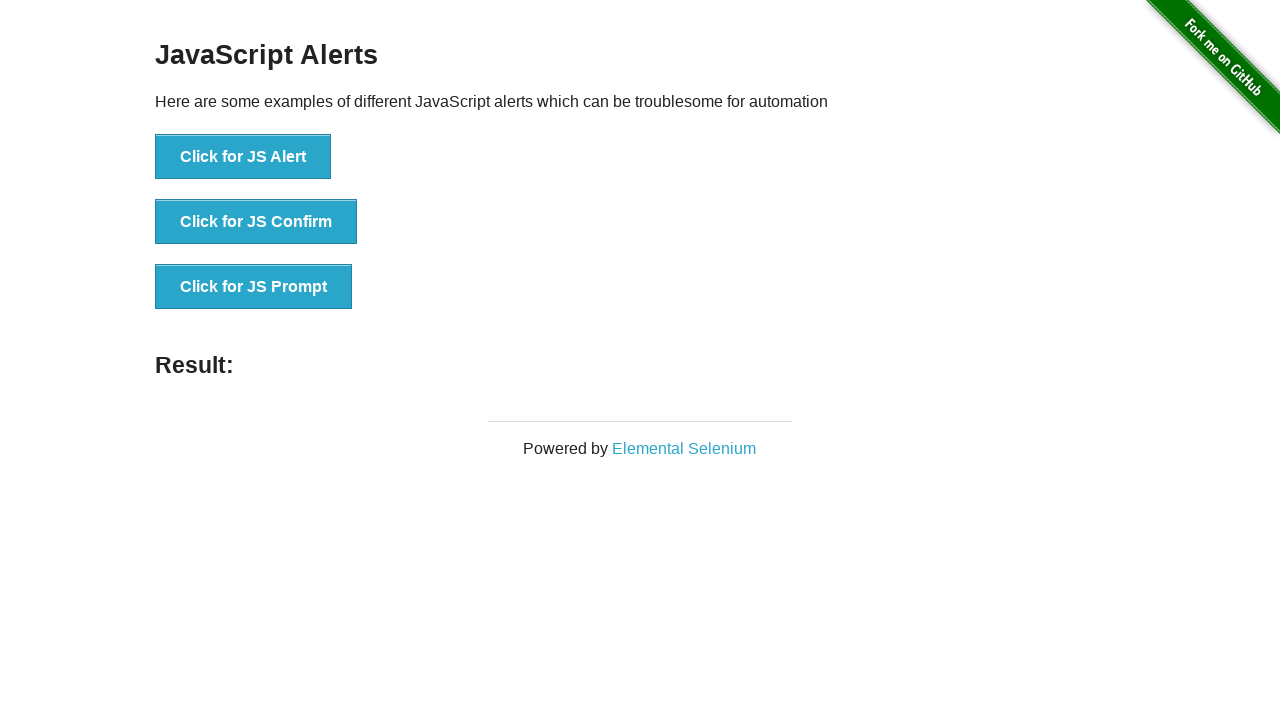

Clicked button to trigger JavaScript prompt dialog at (254, 287) on xpath=//ul/li[3]/button
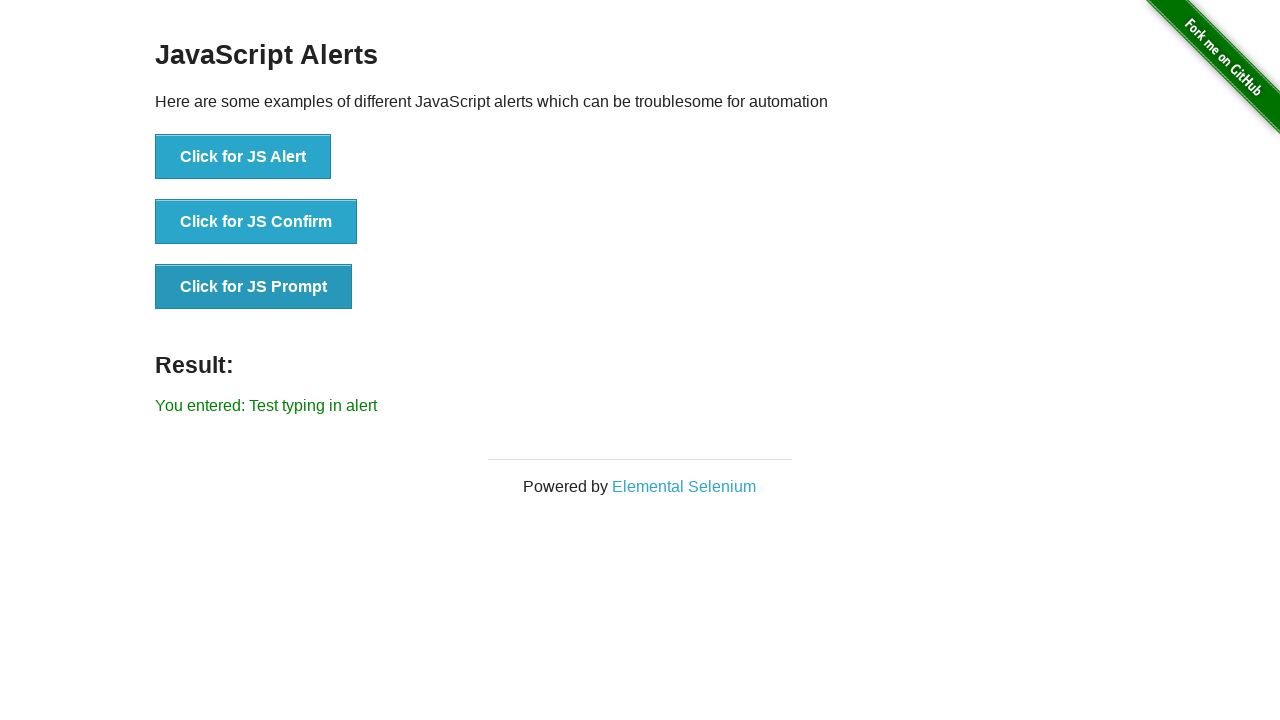

Retrieved result text from the page
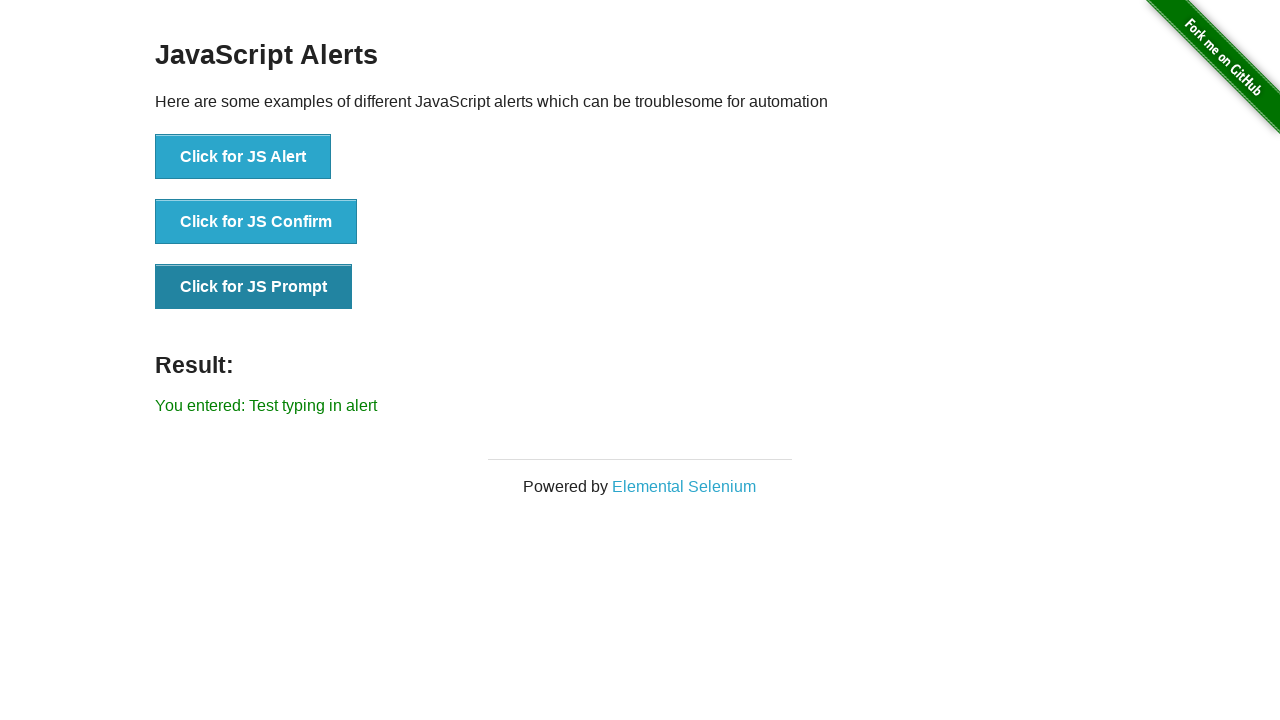

Verified that result text matches expected value 'You entered: Test typing in alert'
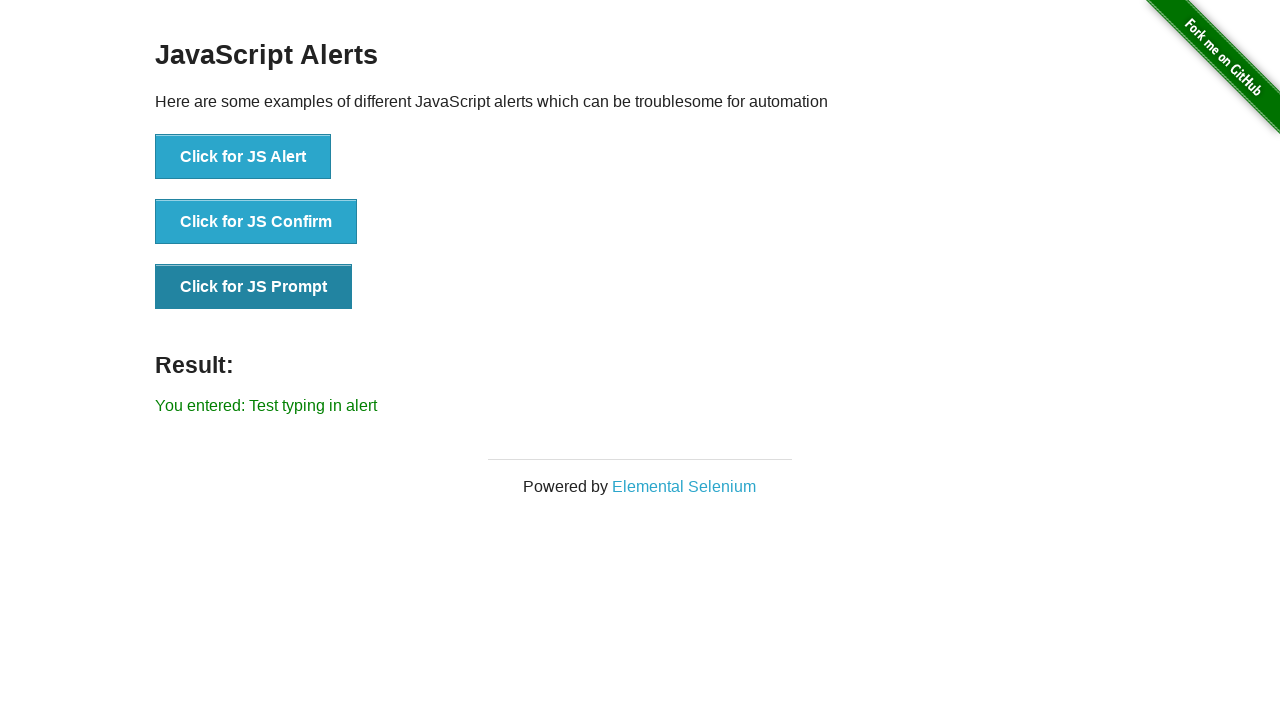

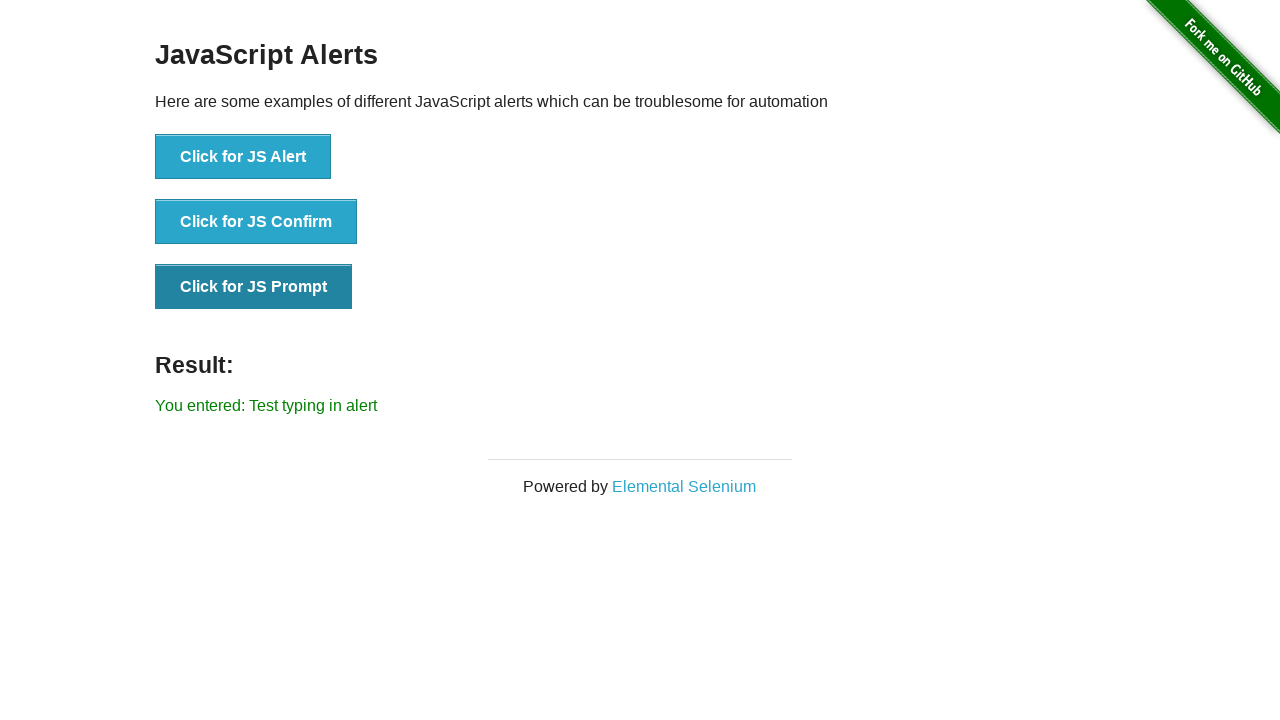